Tests page scrolling functionality by performing vertical and horizontal scroll operations in different directions

Starting URL: https://dashboards.handmadeinteractive.com/

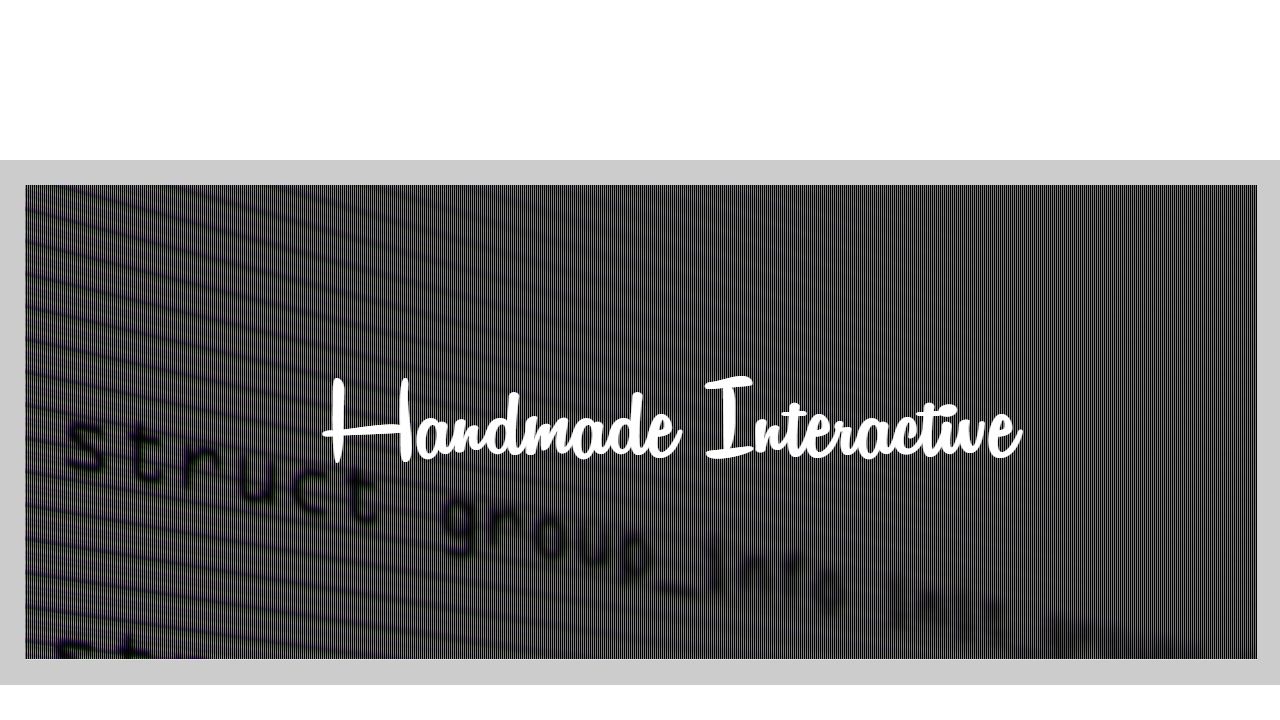

Scrolled down by 350 pixels
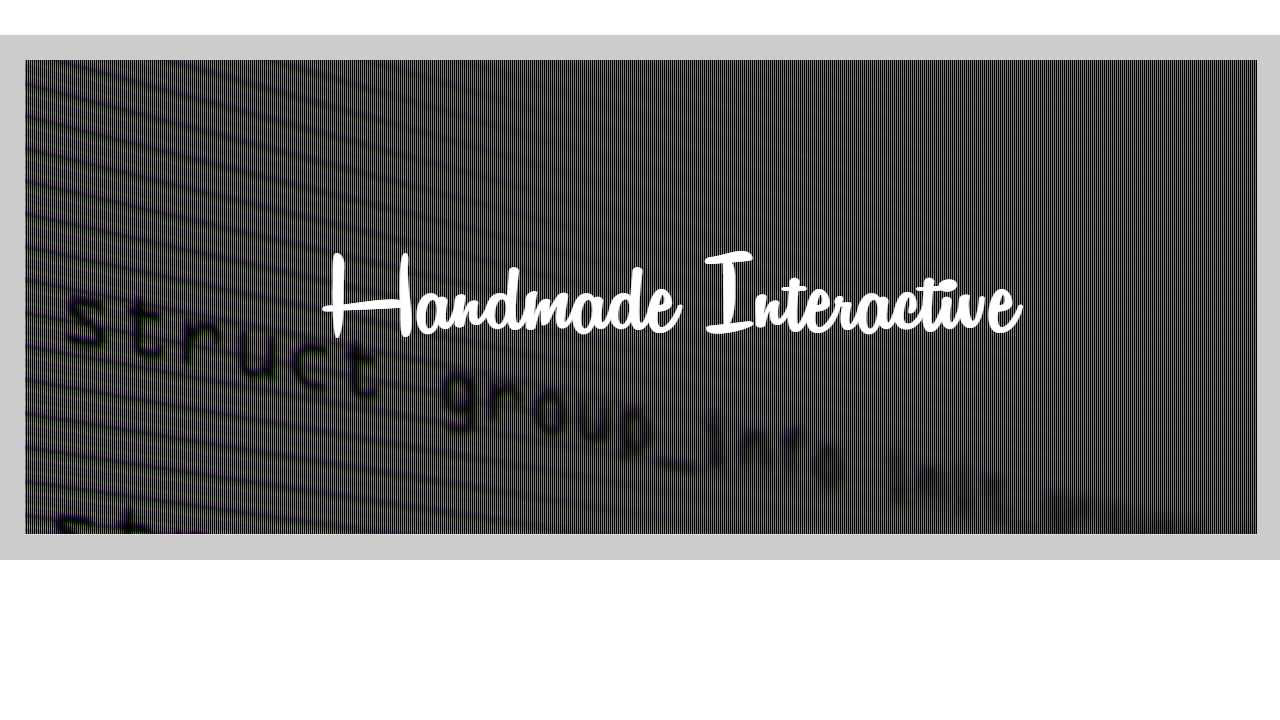

Waited 2000ms after scrolling down
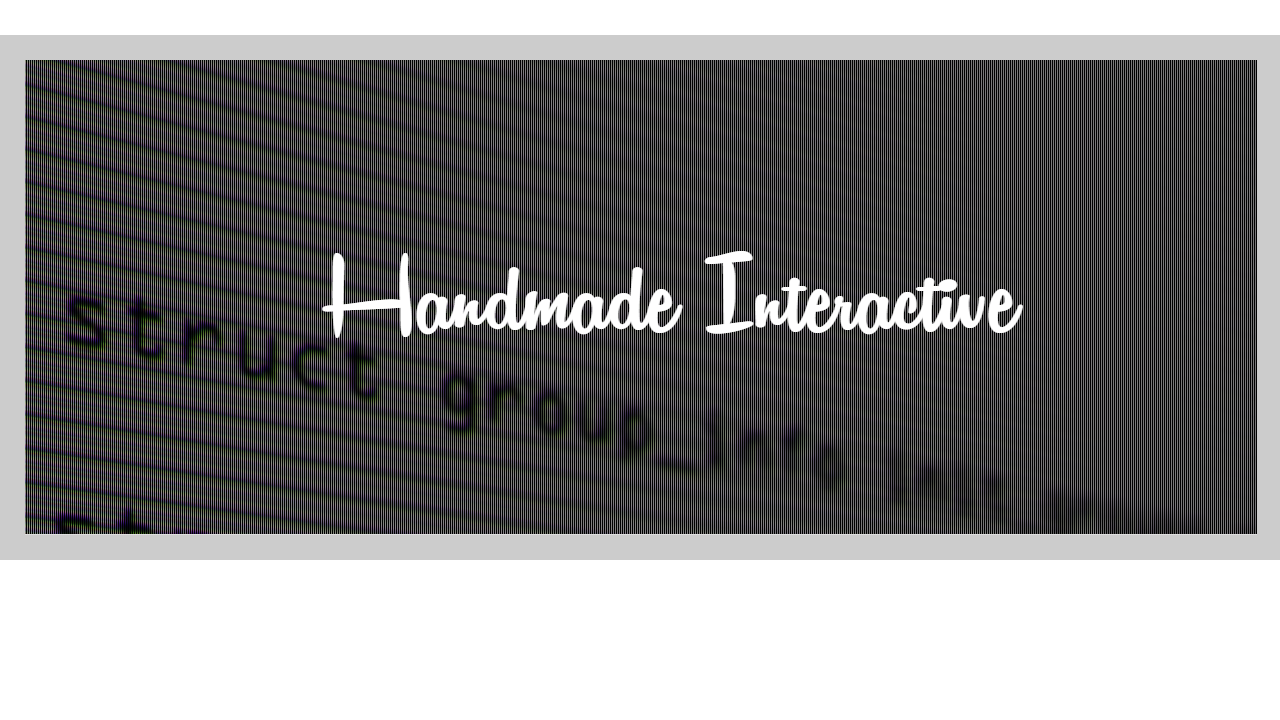

Scrolled up by 350 pixels
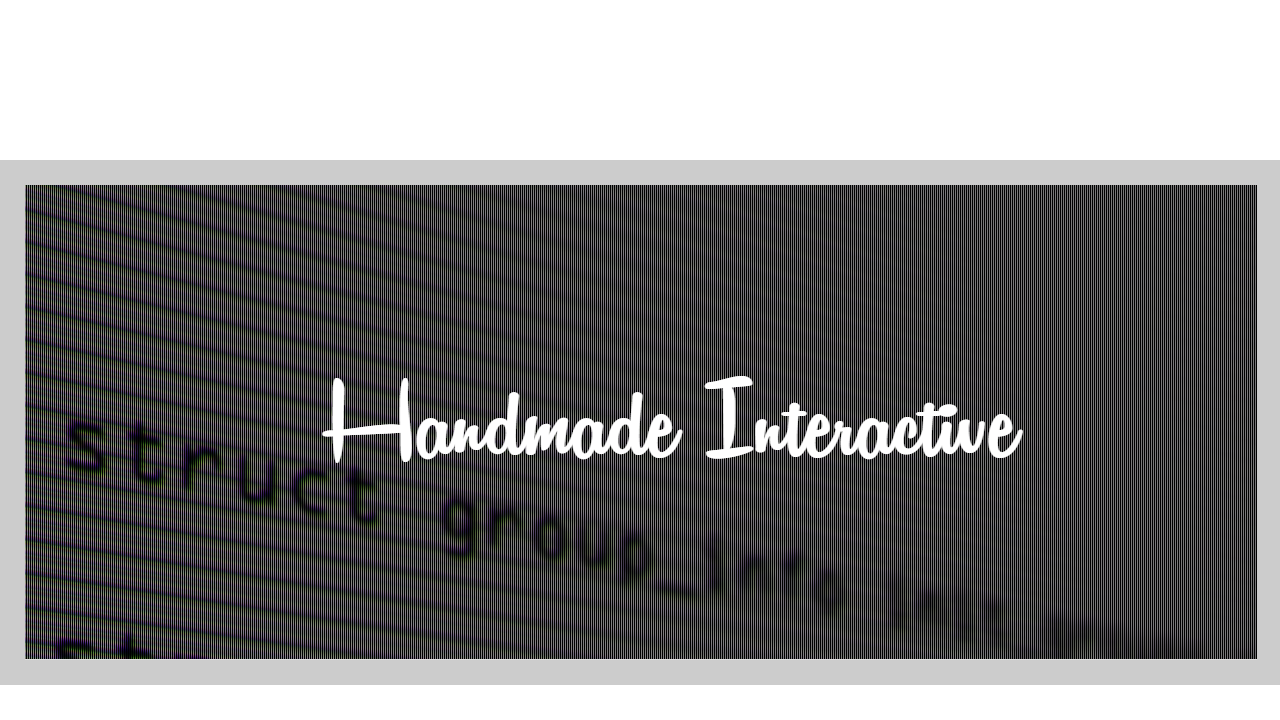

Waited 2000ms after scrolling up
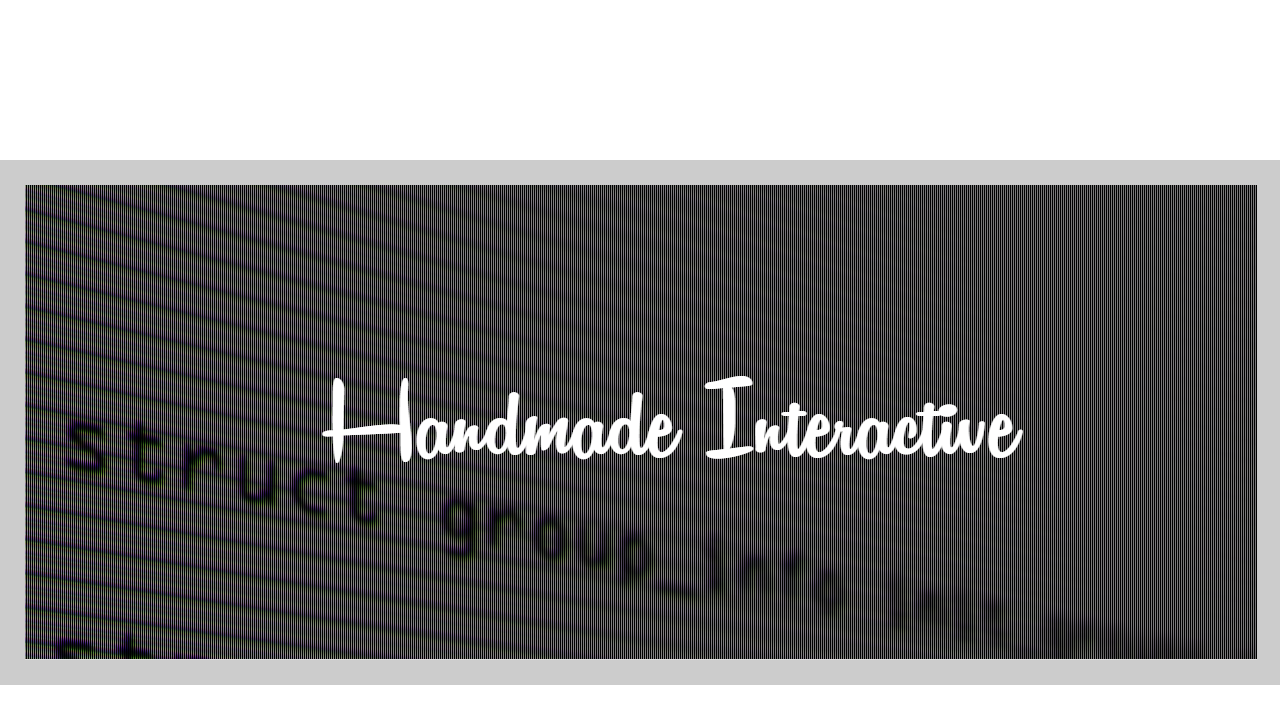

Scrolled right by 500 pixels
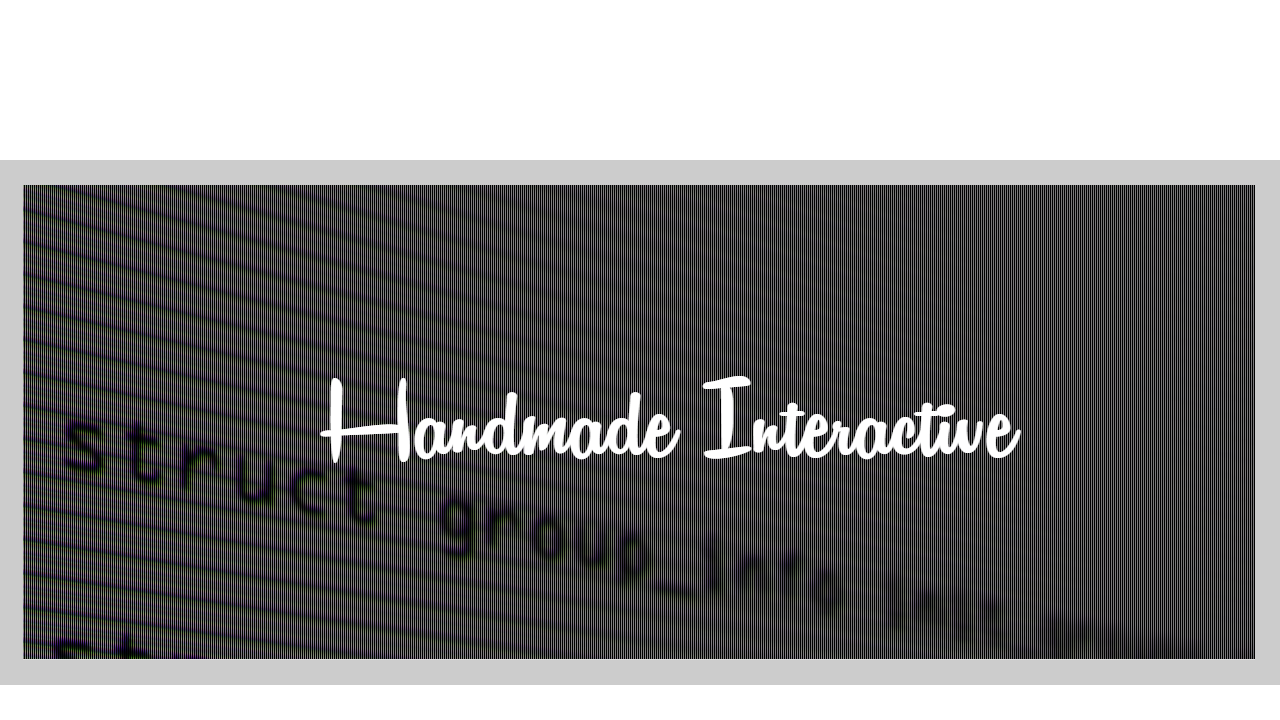

Waited 2000ms after scrolling right
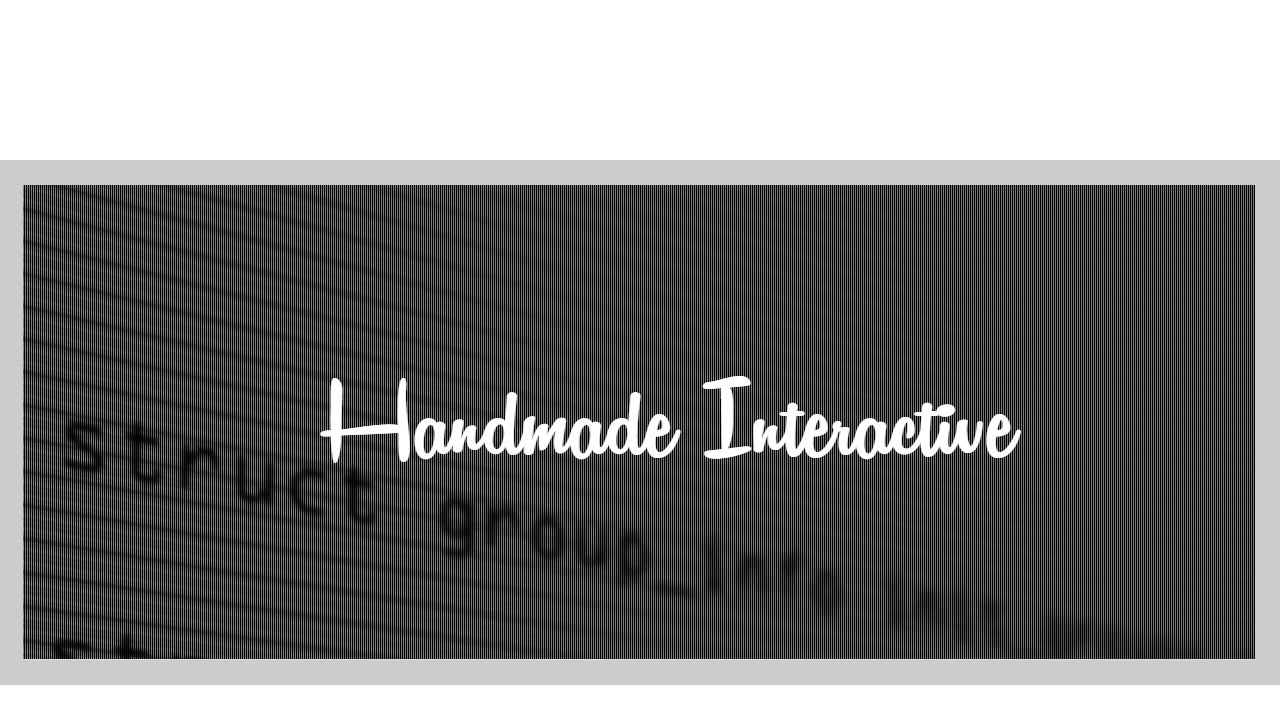

Scrolled left by 500 pixels
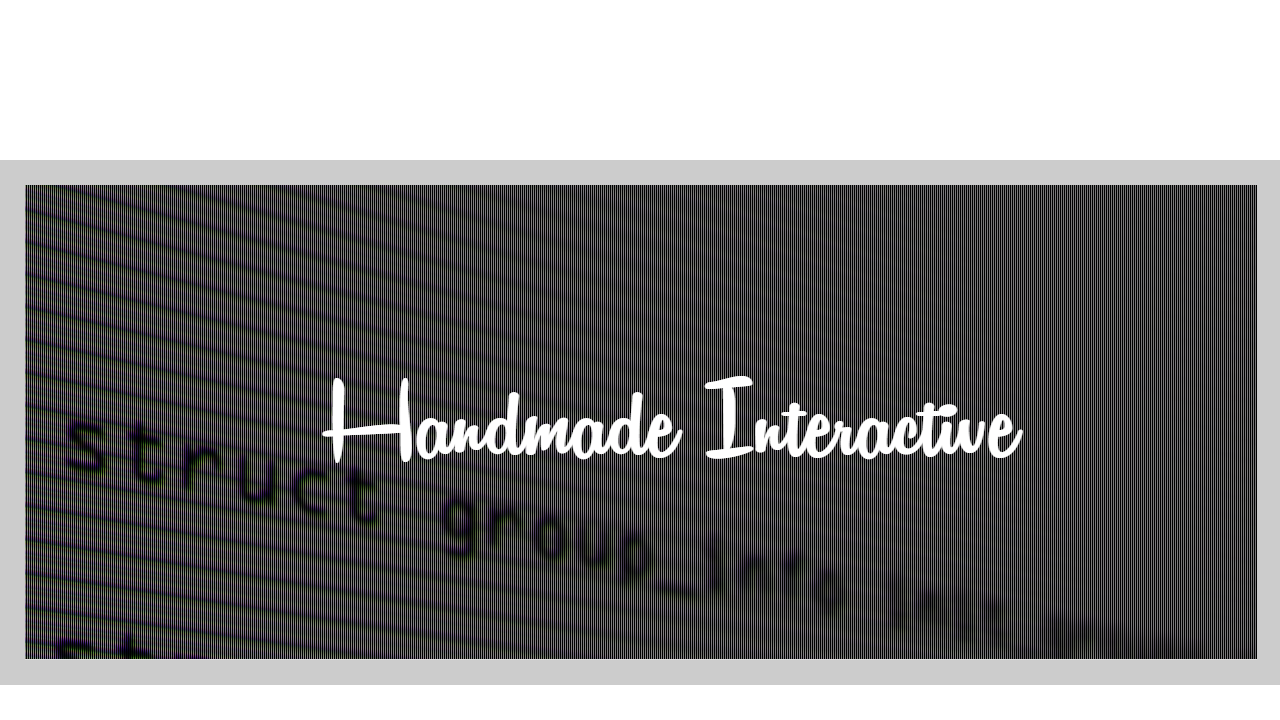

Waited 2000ms after scrolling left
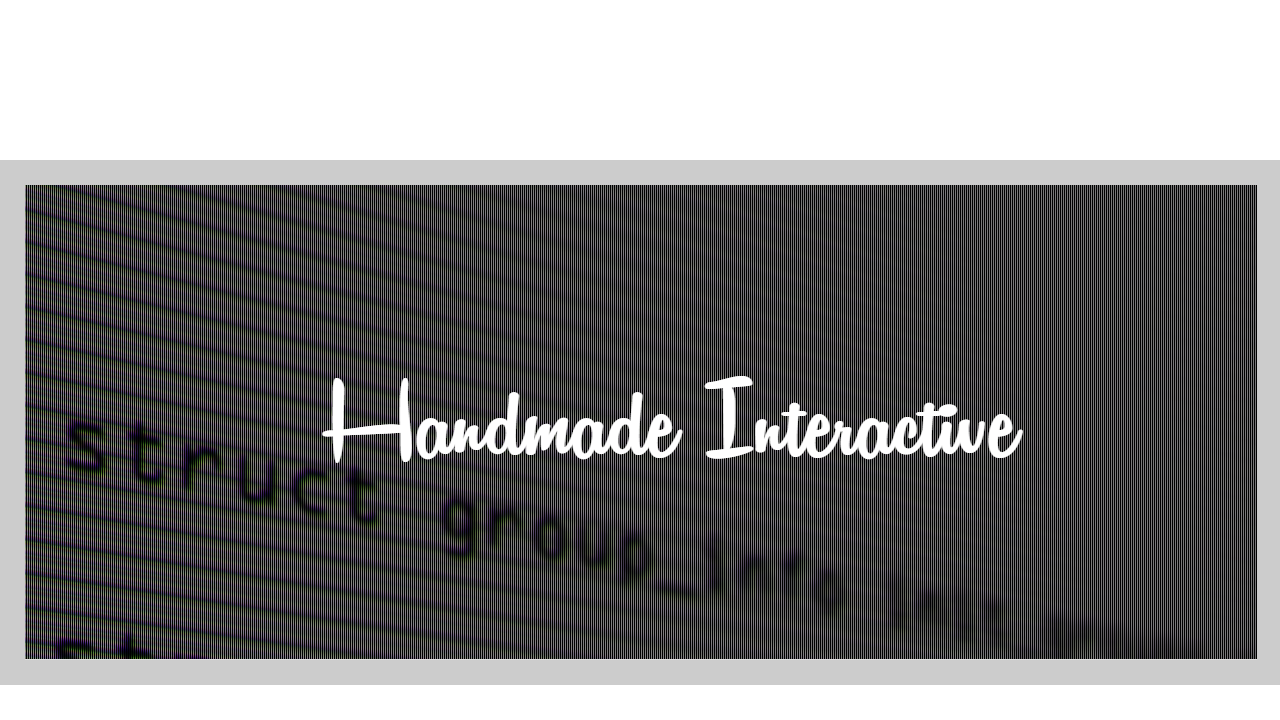

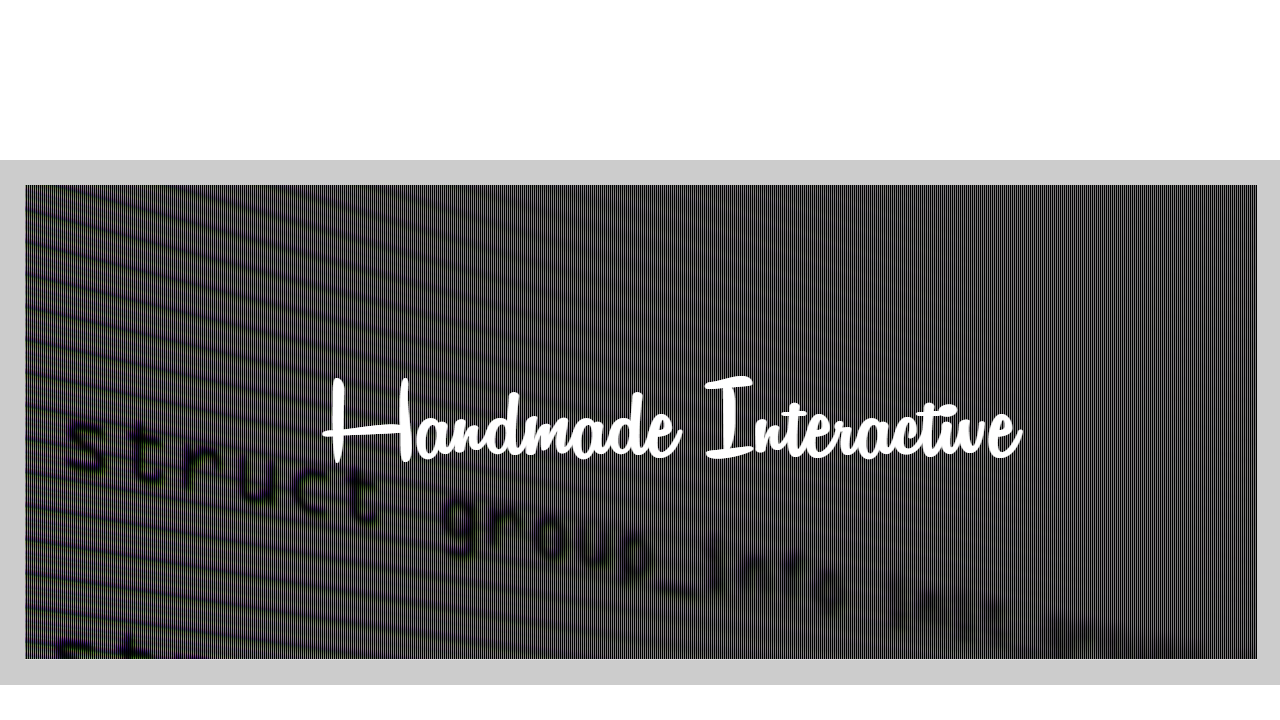